Verifies that the "Log In" button on the NextBaseCRM login page displays the expected text "Log In" by checking the button's value attribute.

Starting URL: https://login1.nextbasecrm.com/

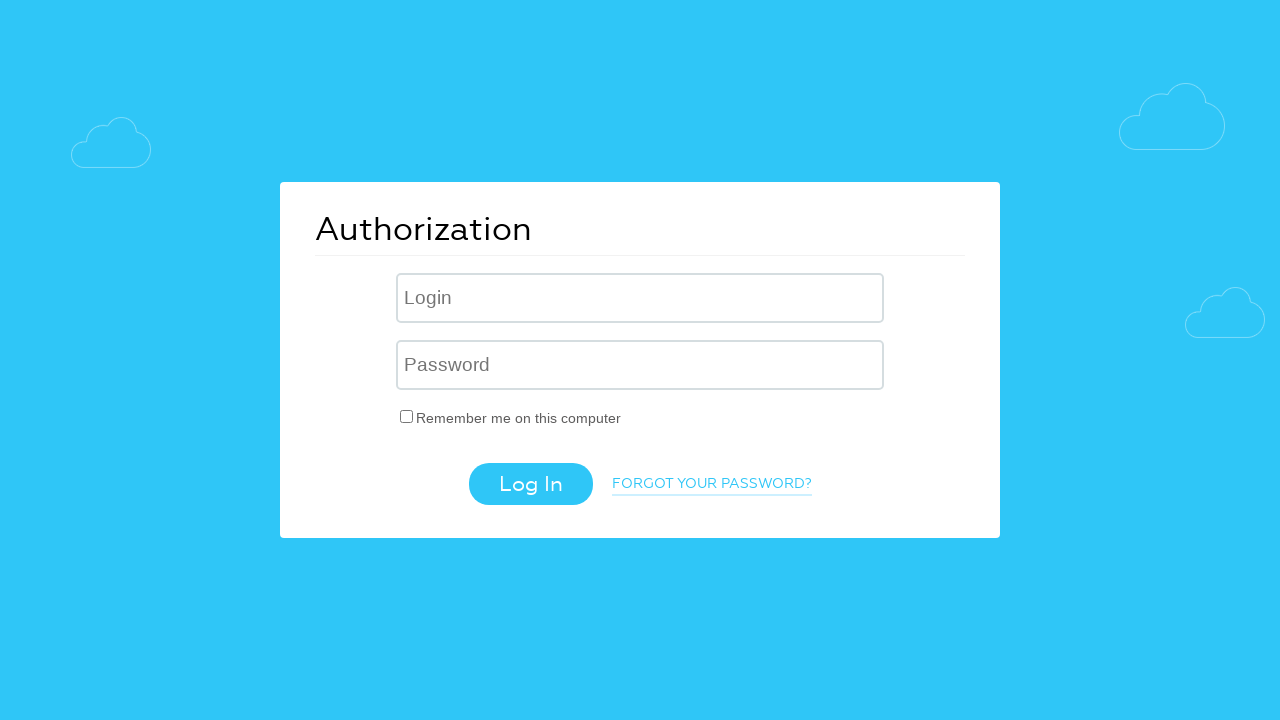

Navigated to NextBaseCRM login page
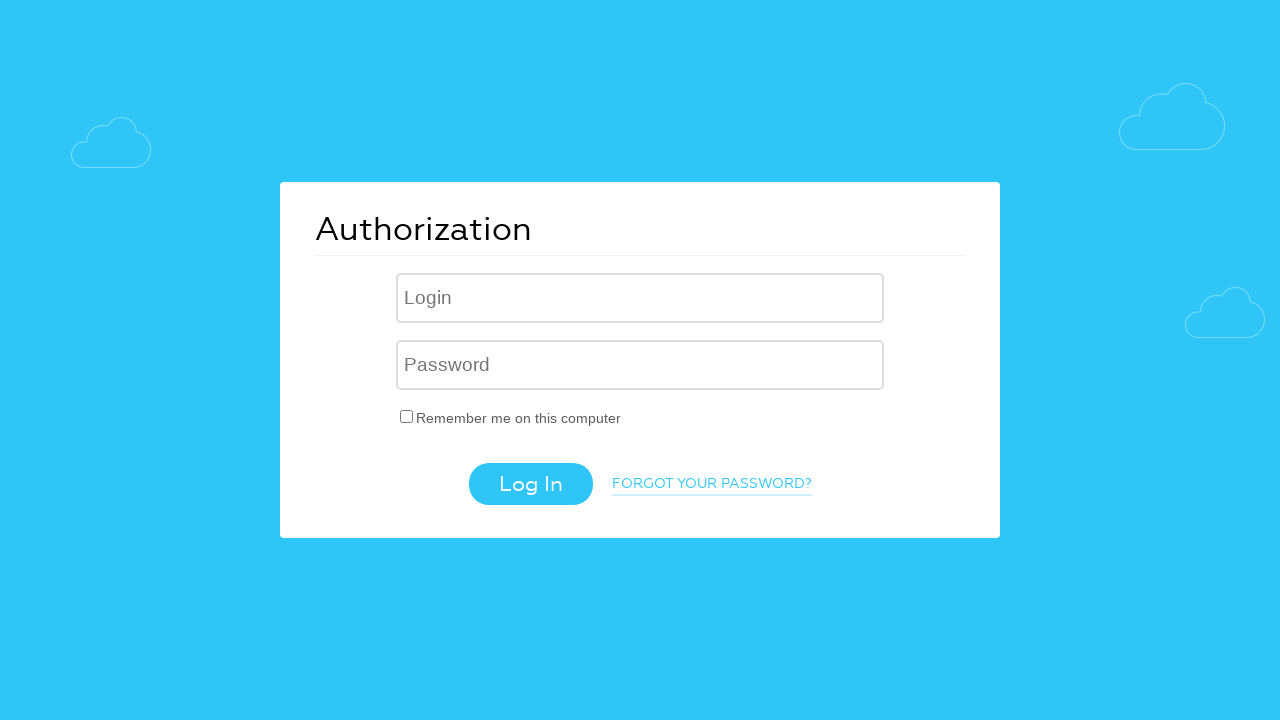

Located the Log In button using CSS selector
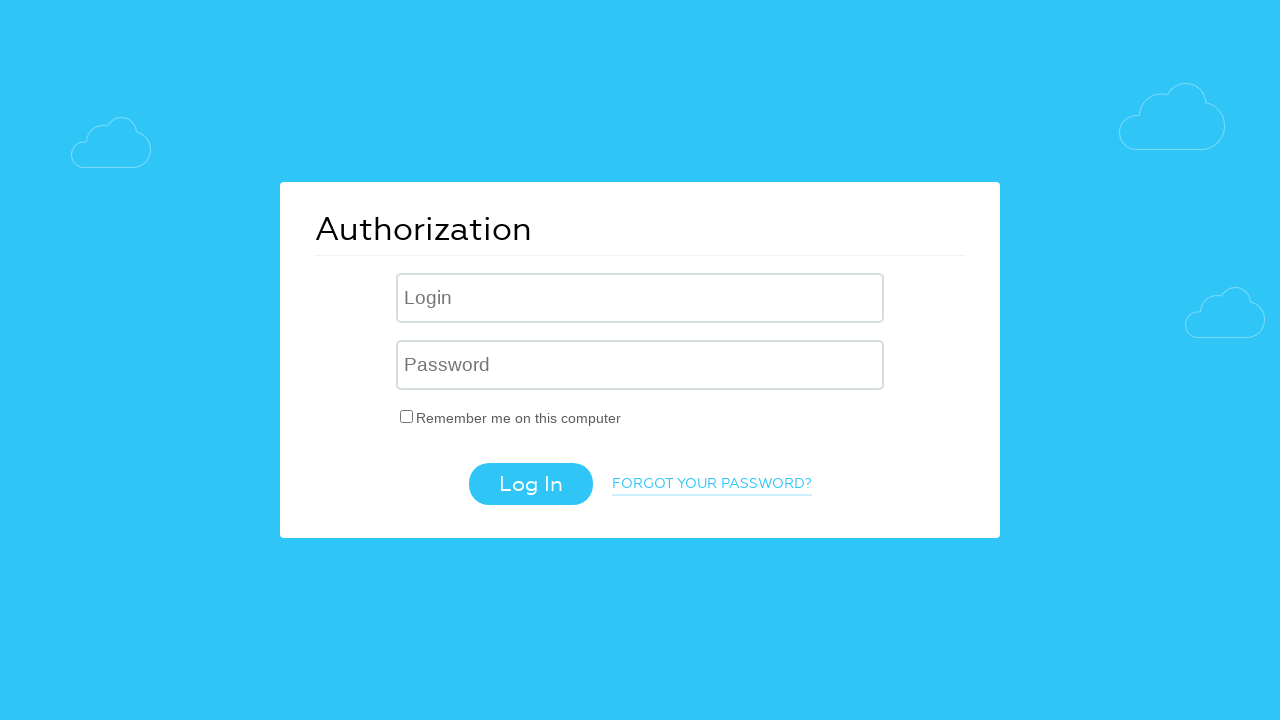

Retrieved the value attribute from the Log In button
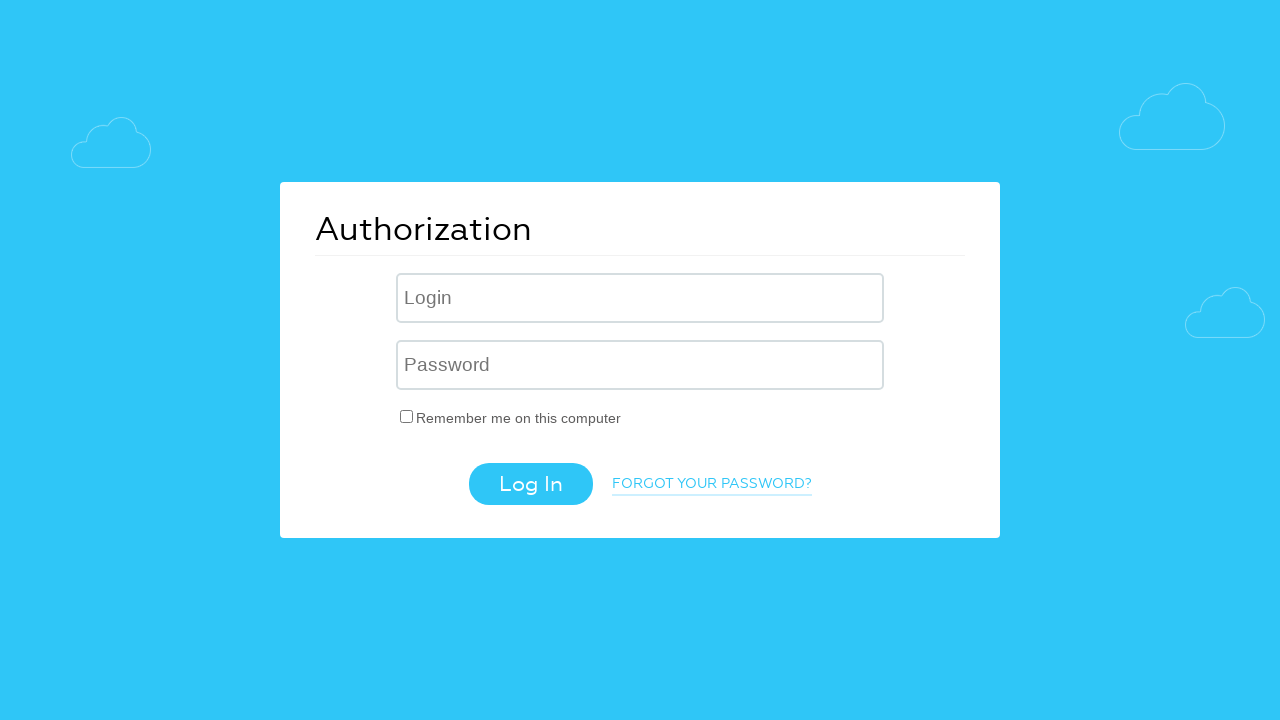

Log In button text verification PASSED - button displays 'Log In' as expected
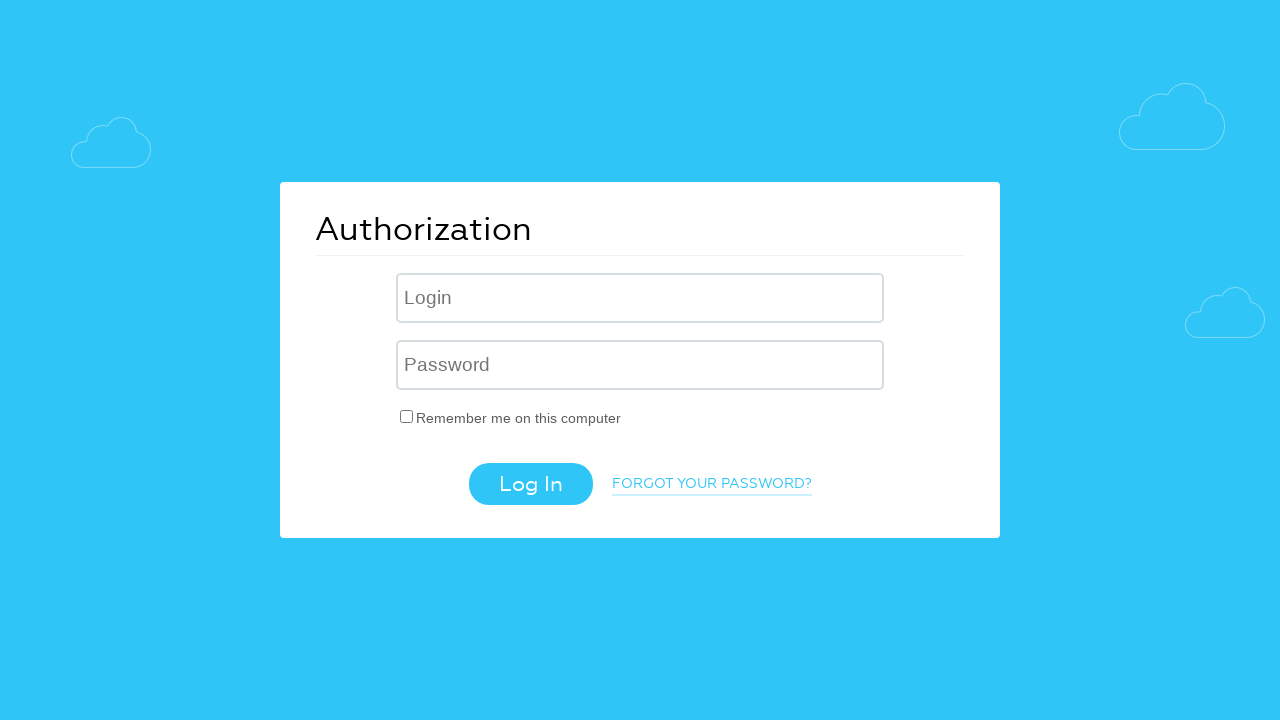

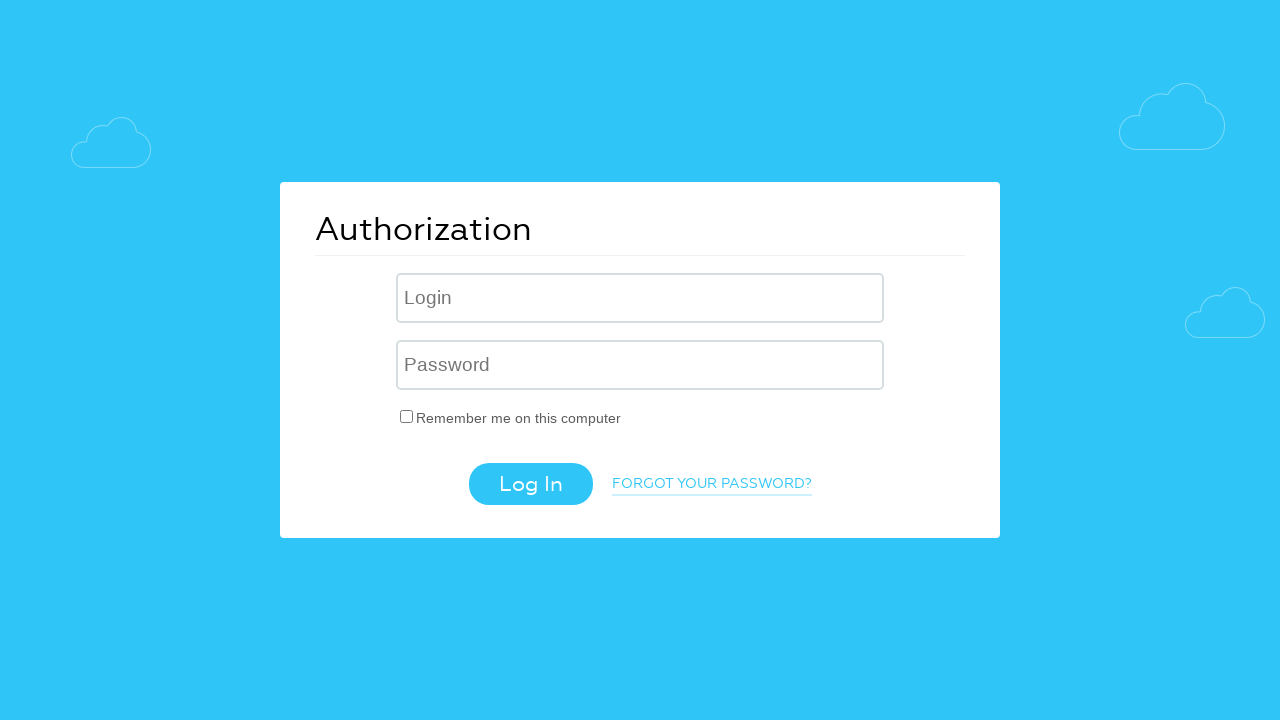